Navigates to Daraz Bangladesh e-commerce website and waits for the page to fully load

Starting URL: https://www.daraz.com.bd/

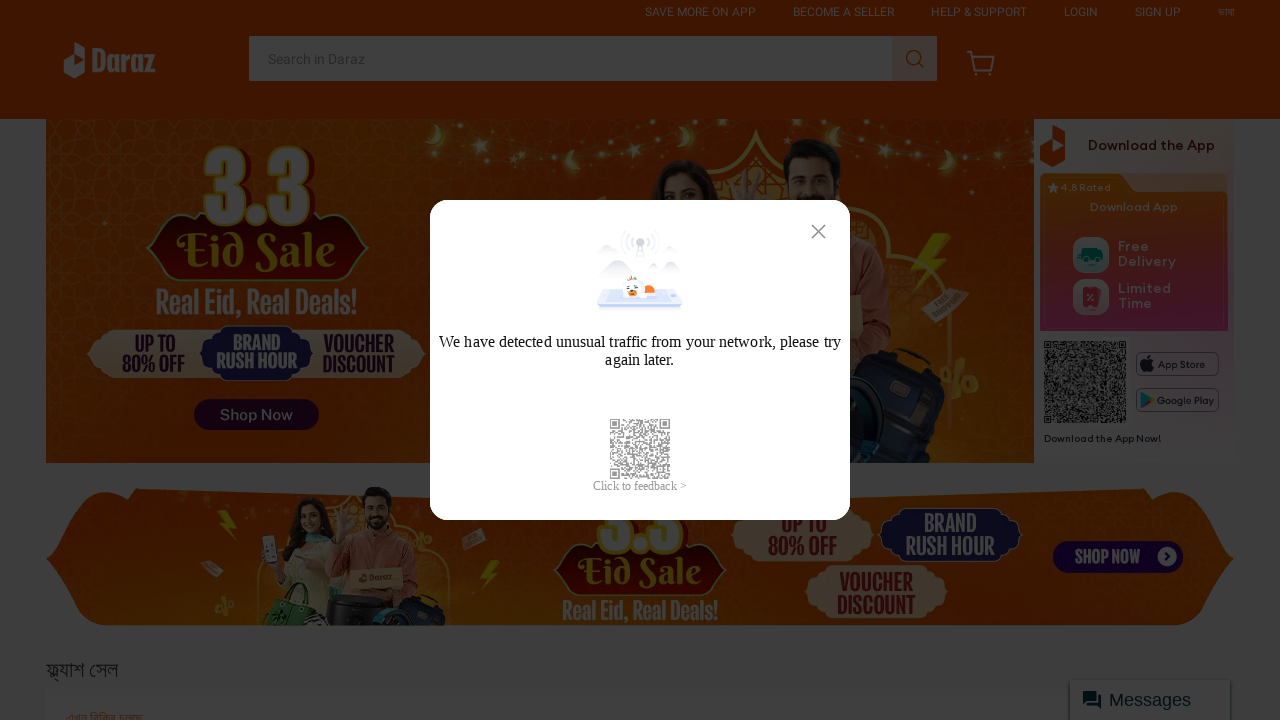

Waited for page to reach networkidle state
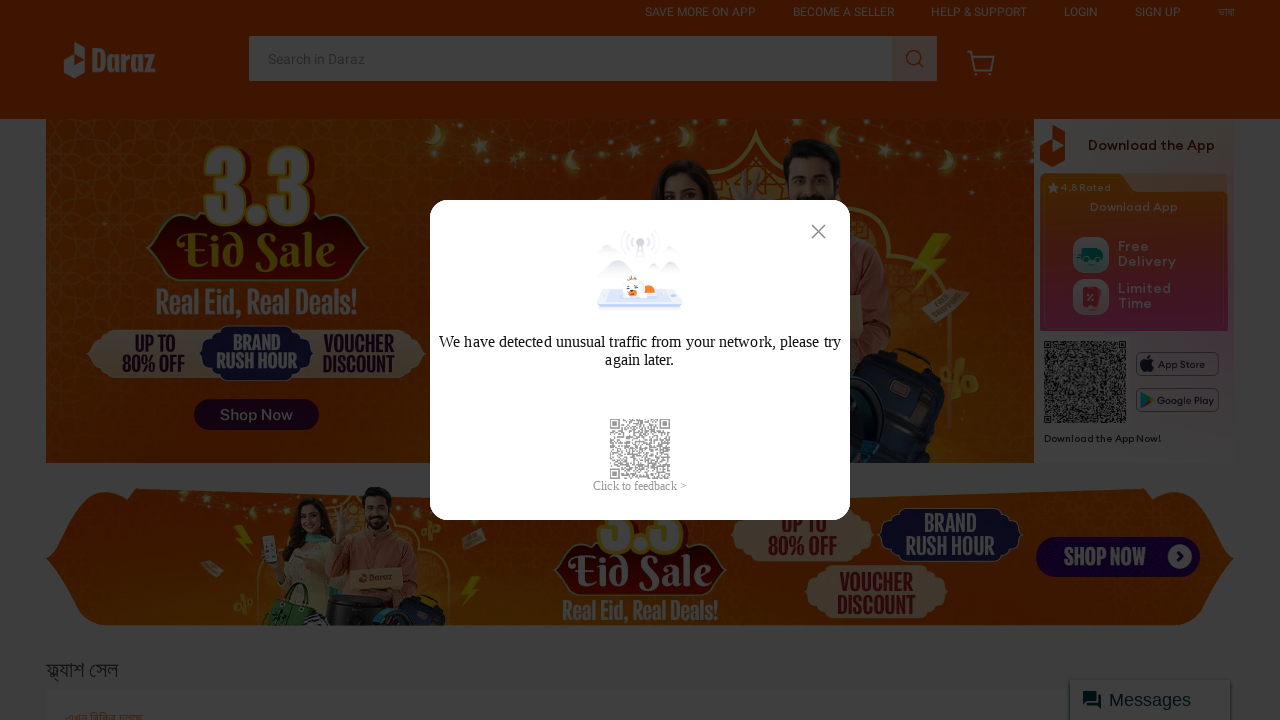

Verified page loaded by confirming body element is present
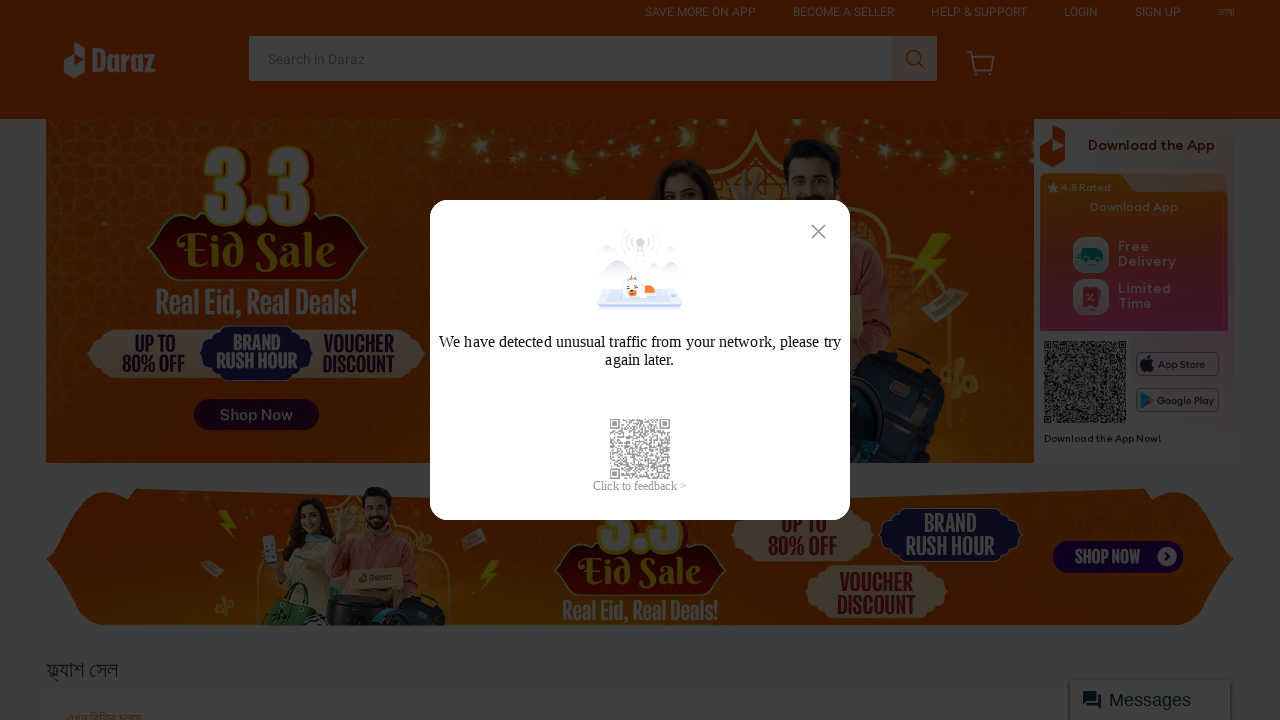

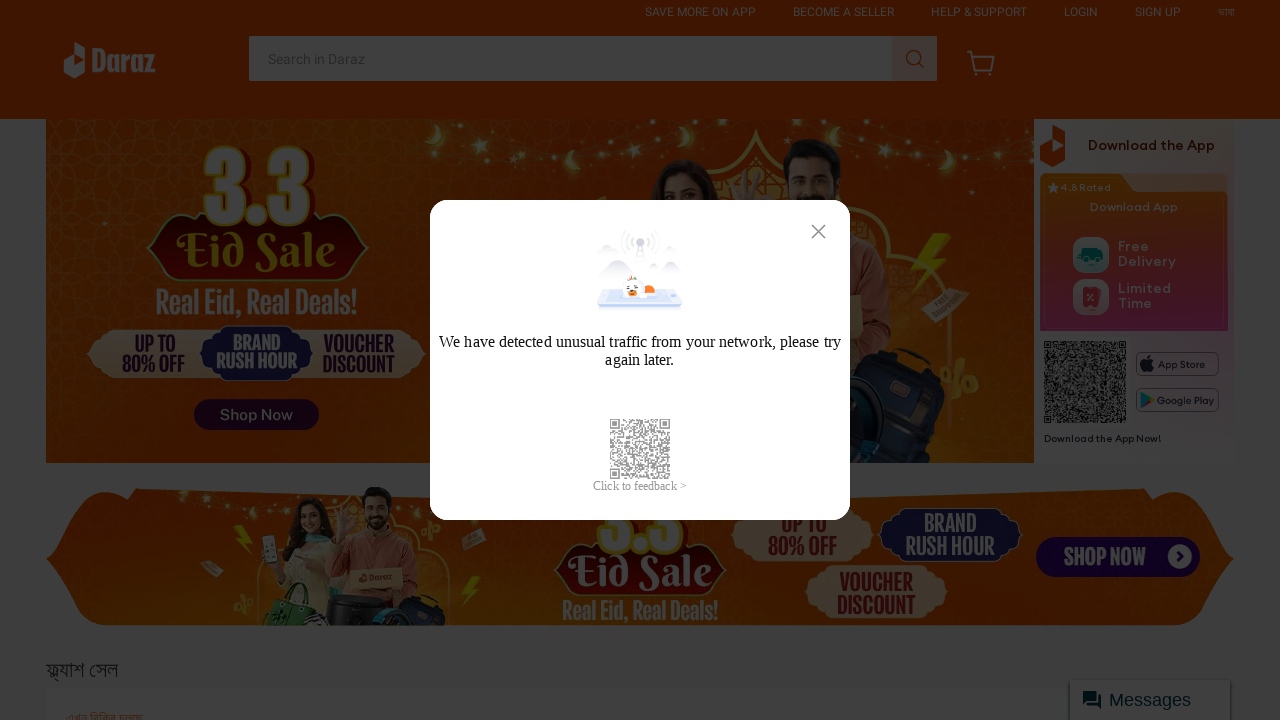